Tests right-click (context click) functionality on an edit link in a data table on the Herokuapp test site

Starting URL: https://the-internet.herokuapp.com/tables

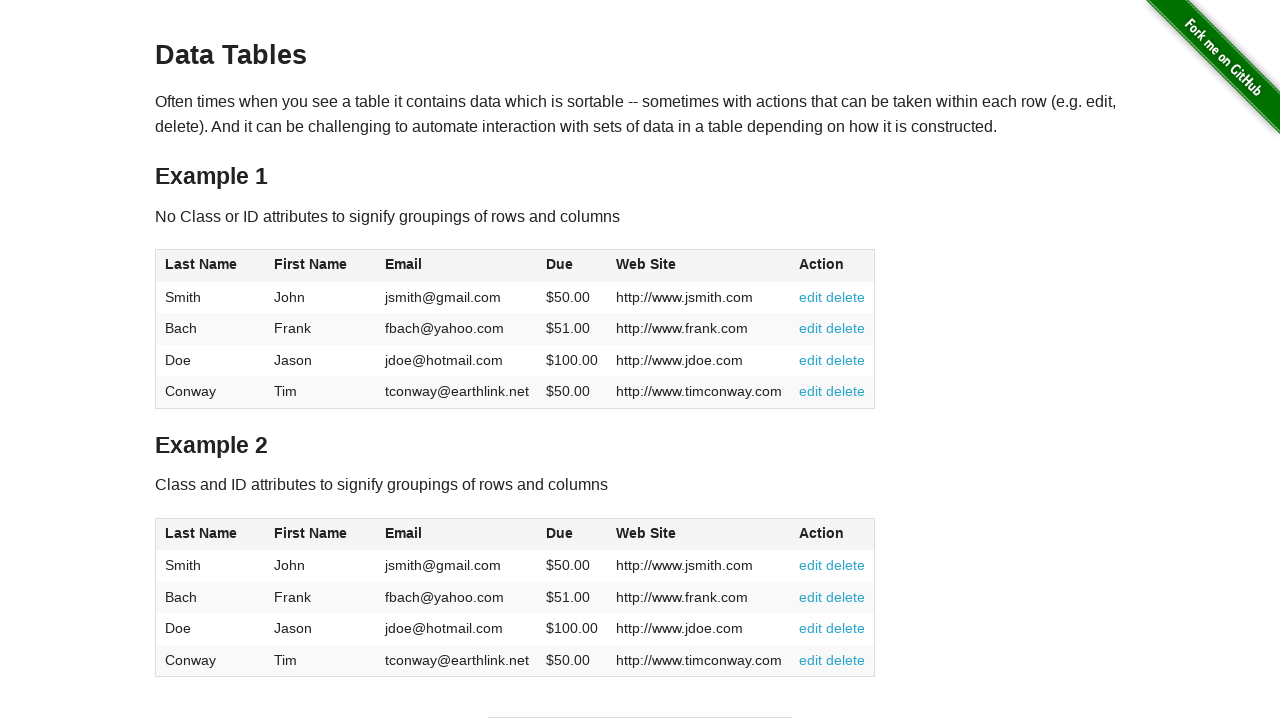

Located first 'edit' link in data table
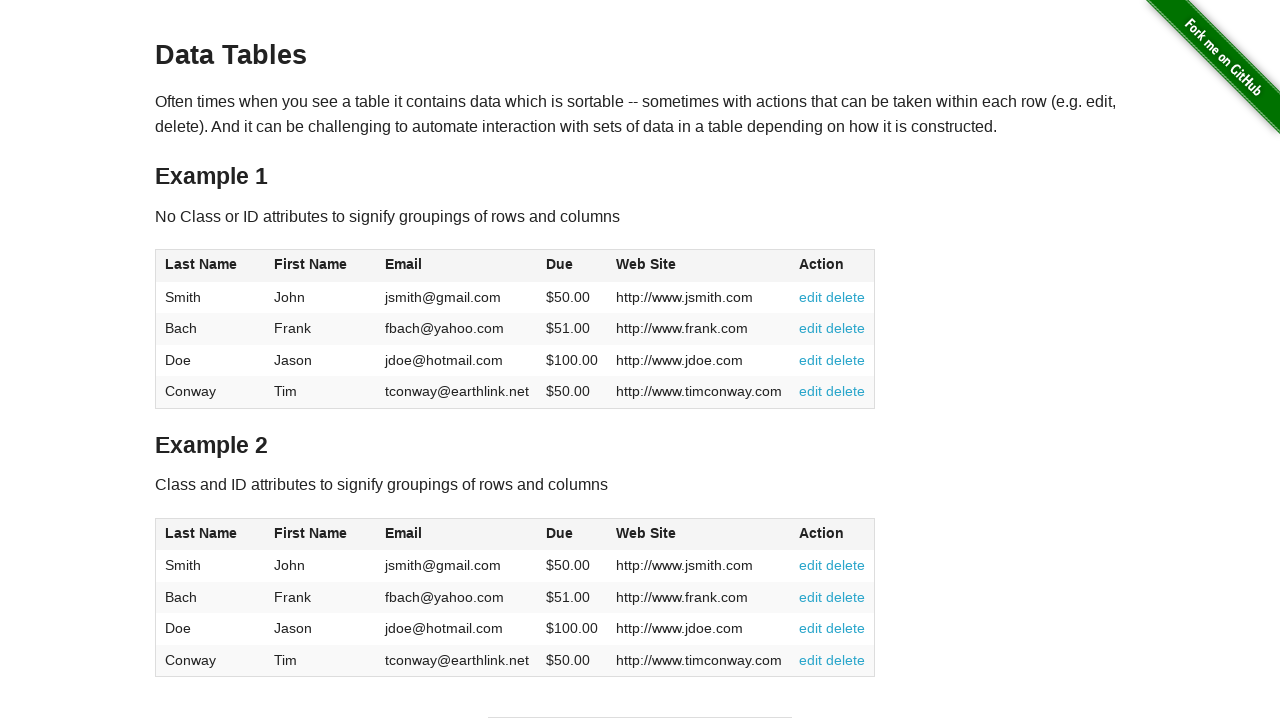

Right-clicked on edit link to open context menu at (811, 297) on xpath=//a[text()='edit'] >> nth=0
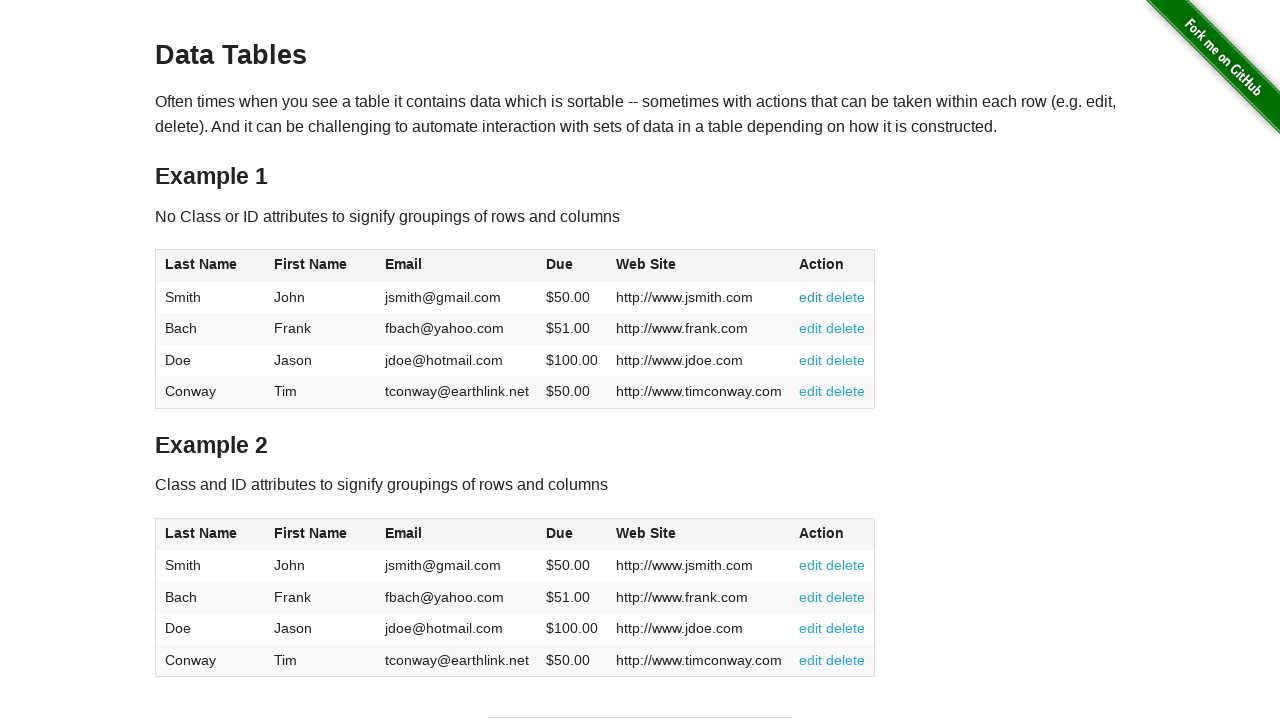

Waited for context menu to be visible
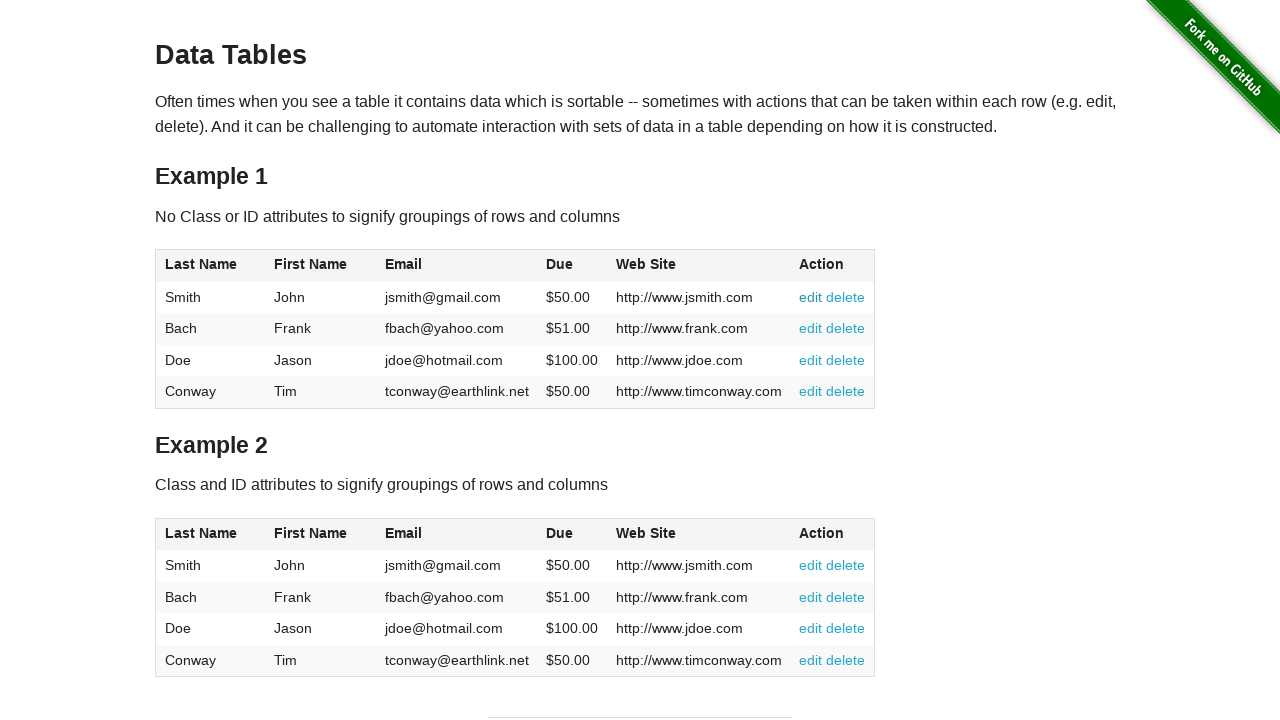

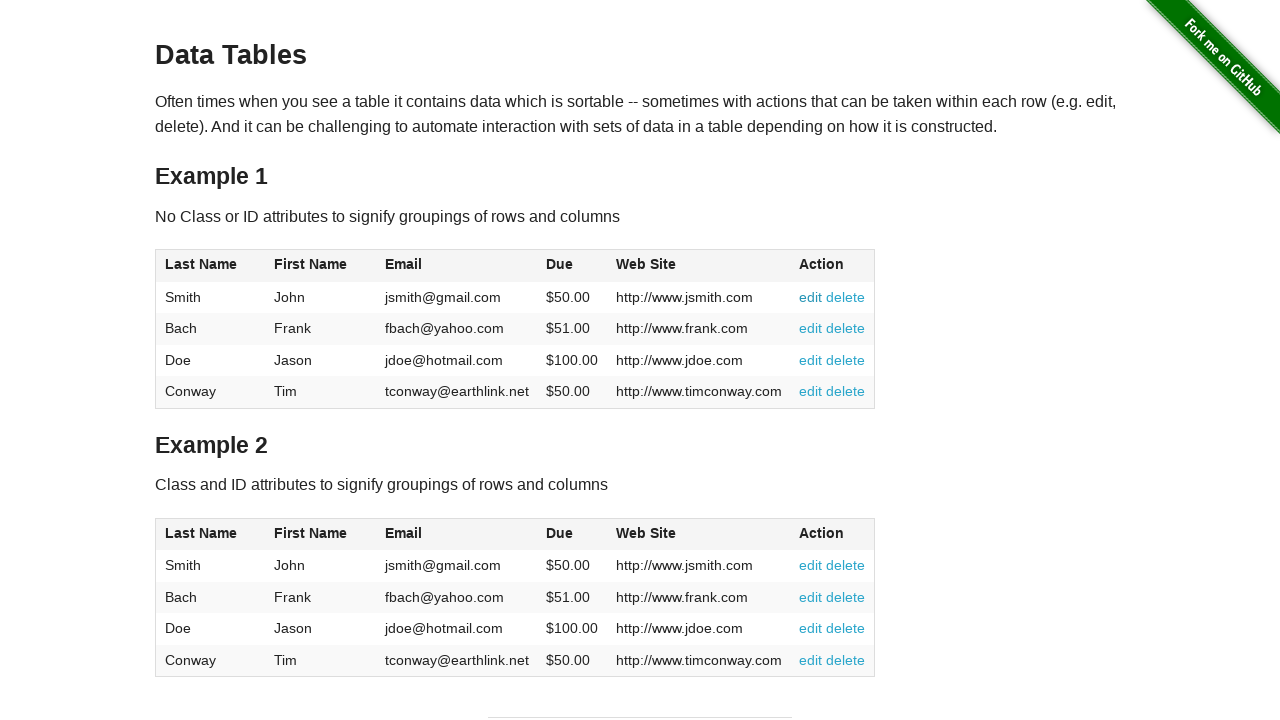